Sets wait time, verifies element is initially hidden, clicks trigger, and verifies element becomes visible

Starting URL: https://play1.automationcamp.ir/expected_conditions.html

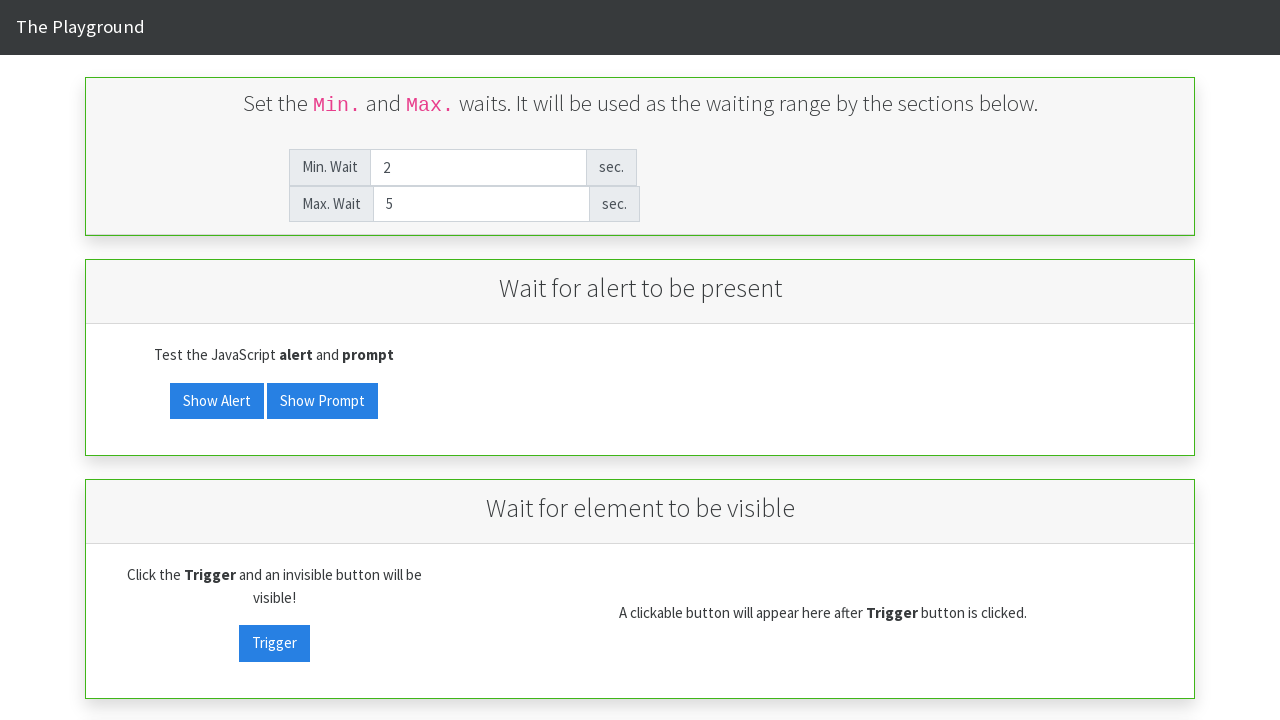

Set max wait time to 2 seconds on #max_wait
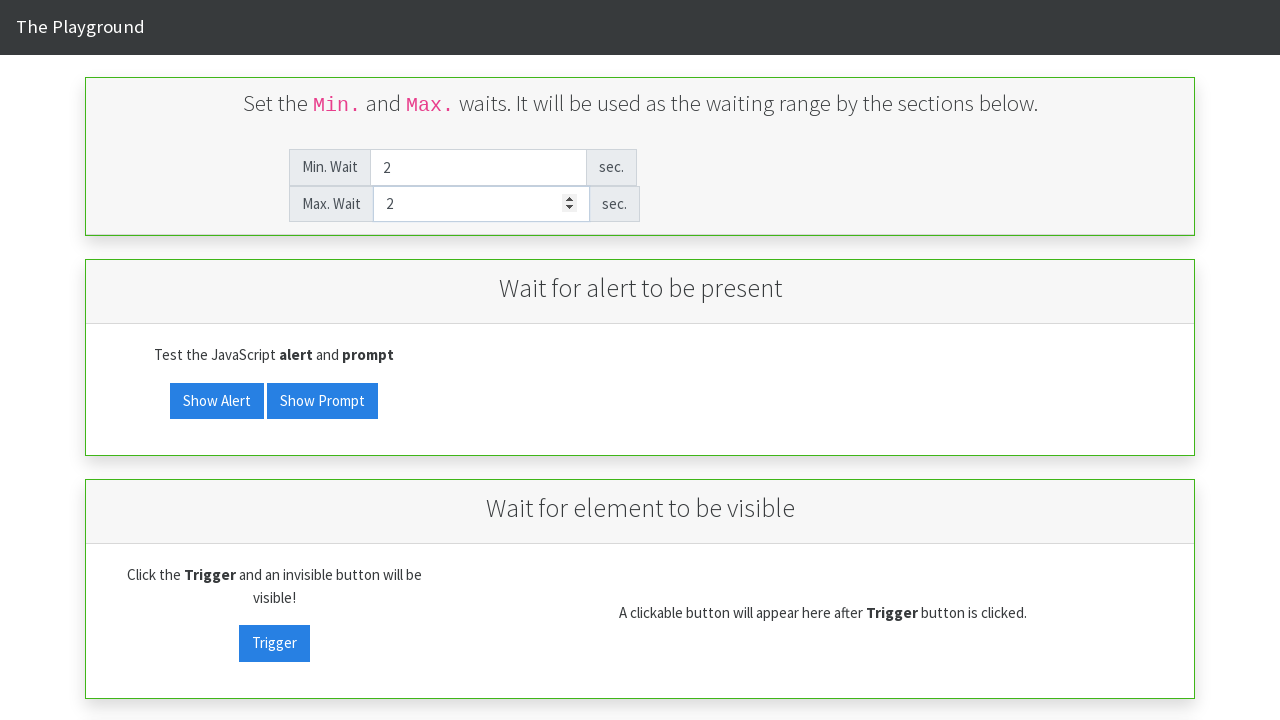

Verified target element is initially hidden
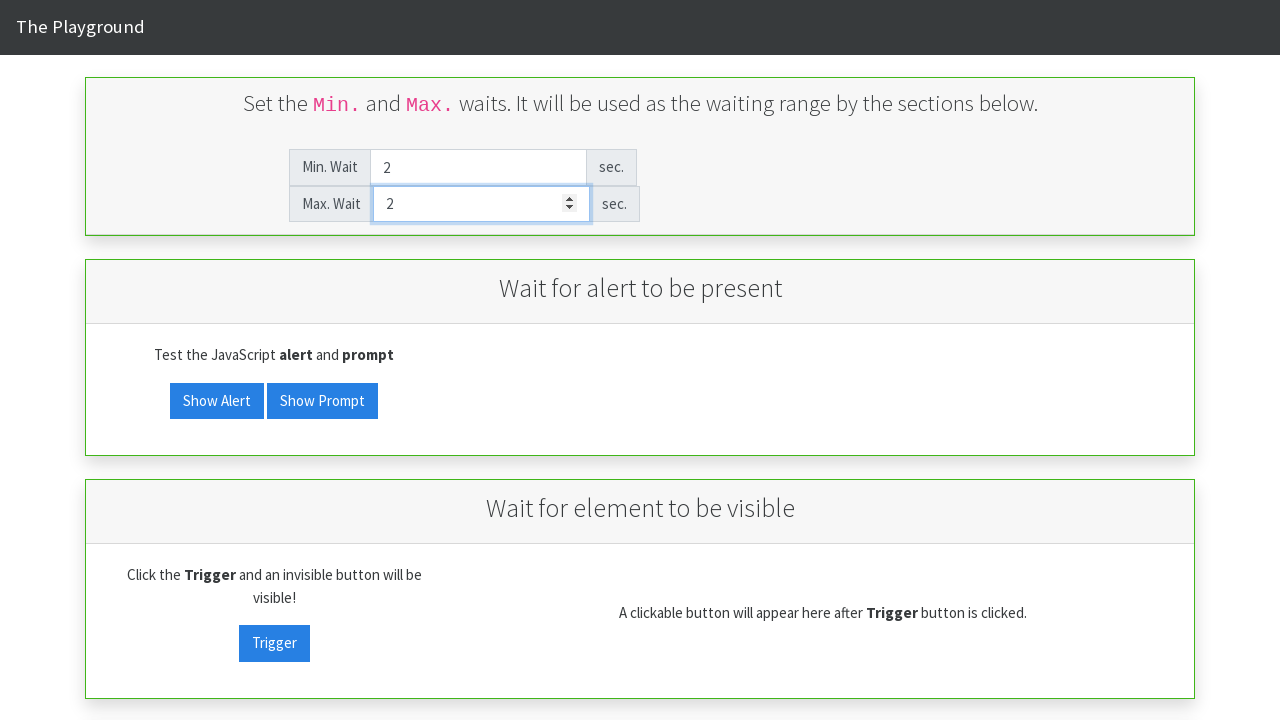

Clicked visibility trigger button at (274, 643) on #visibility_trigger
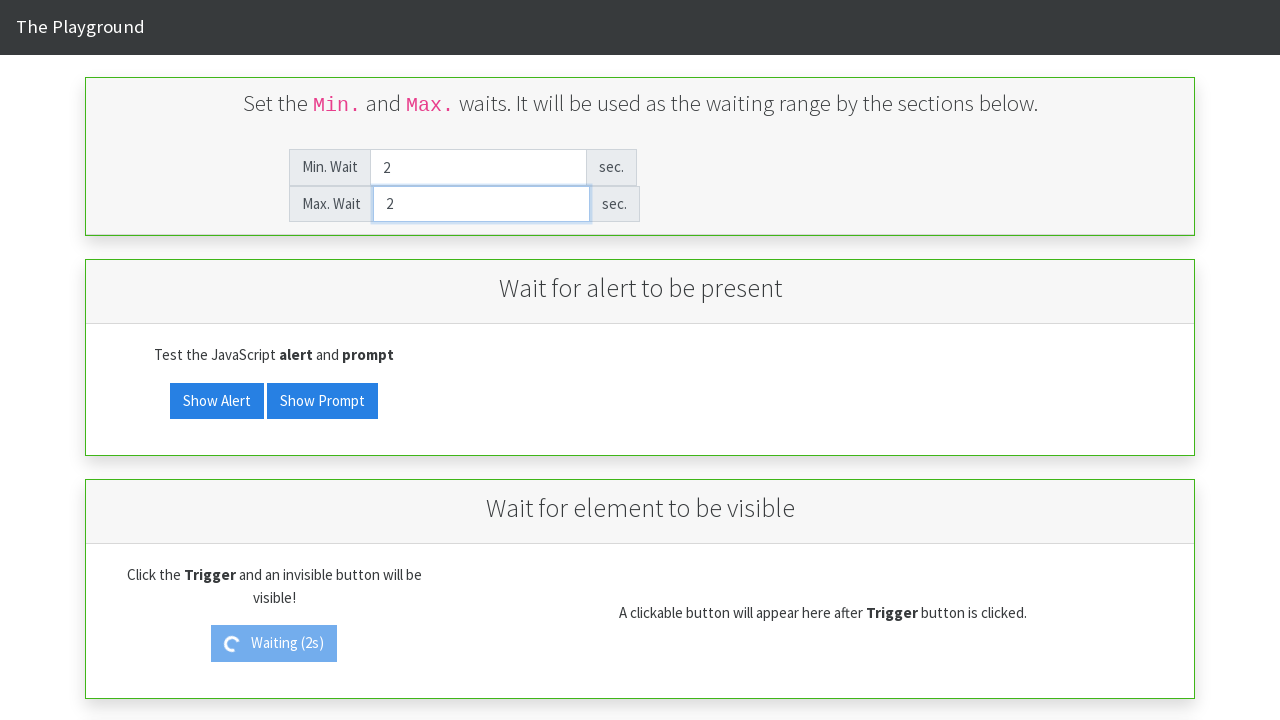

Target element became visible within timeout
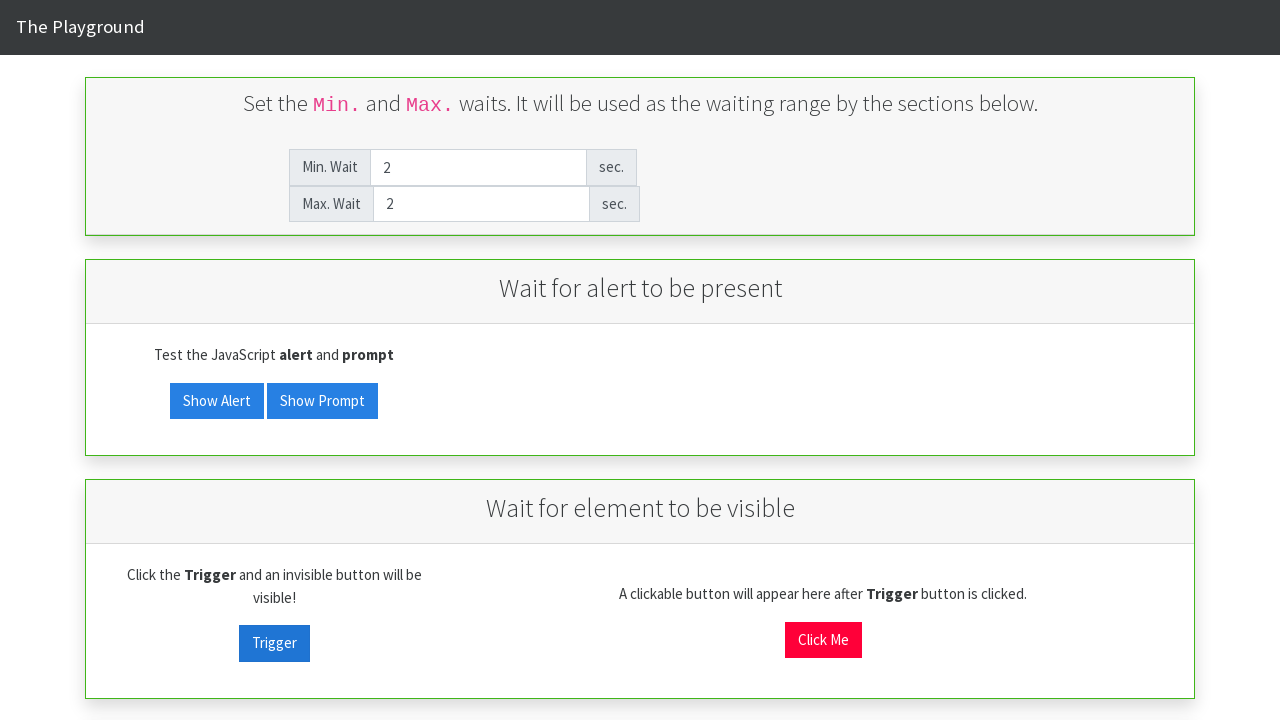

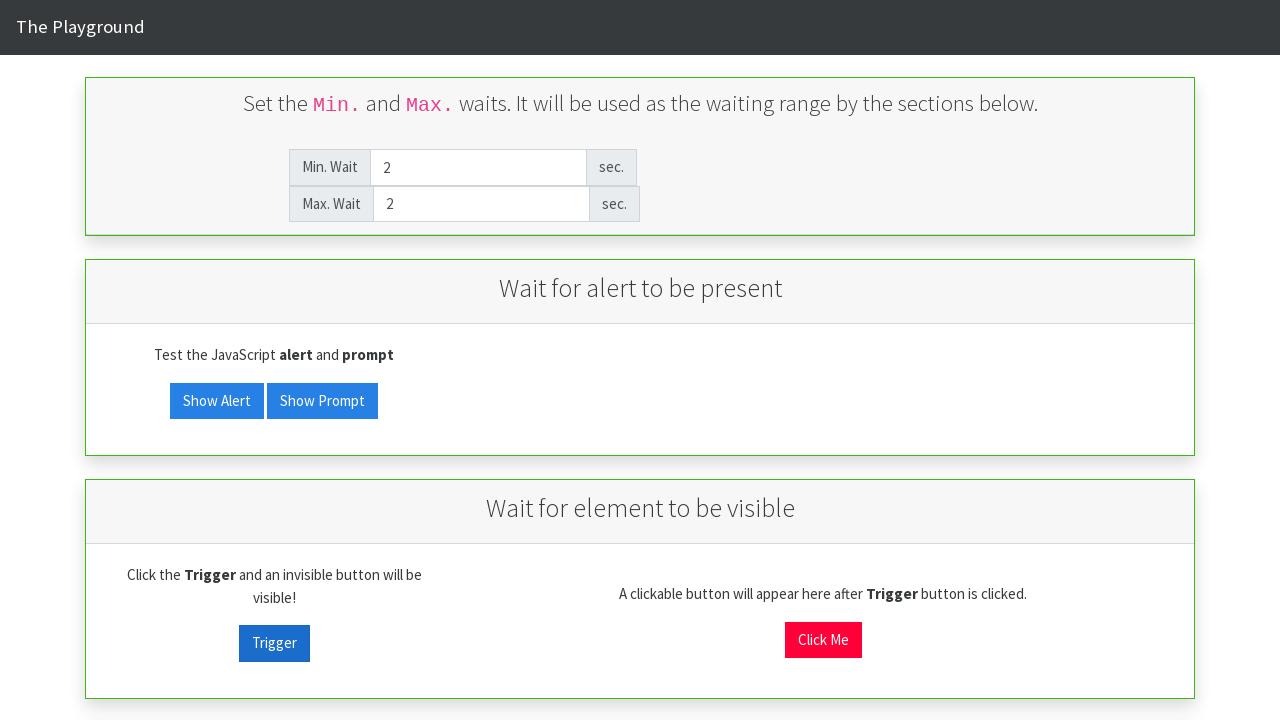